Tests JavaScript confirm box functionality by clicking a button that triggers a confirm dialog and dismissing it

Starting URL: https://www.lambdatest.com/selenium-playground/javascript-alert-box-demo

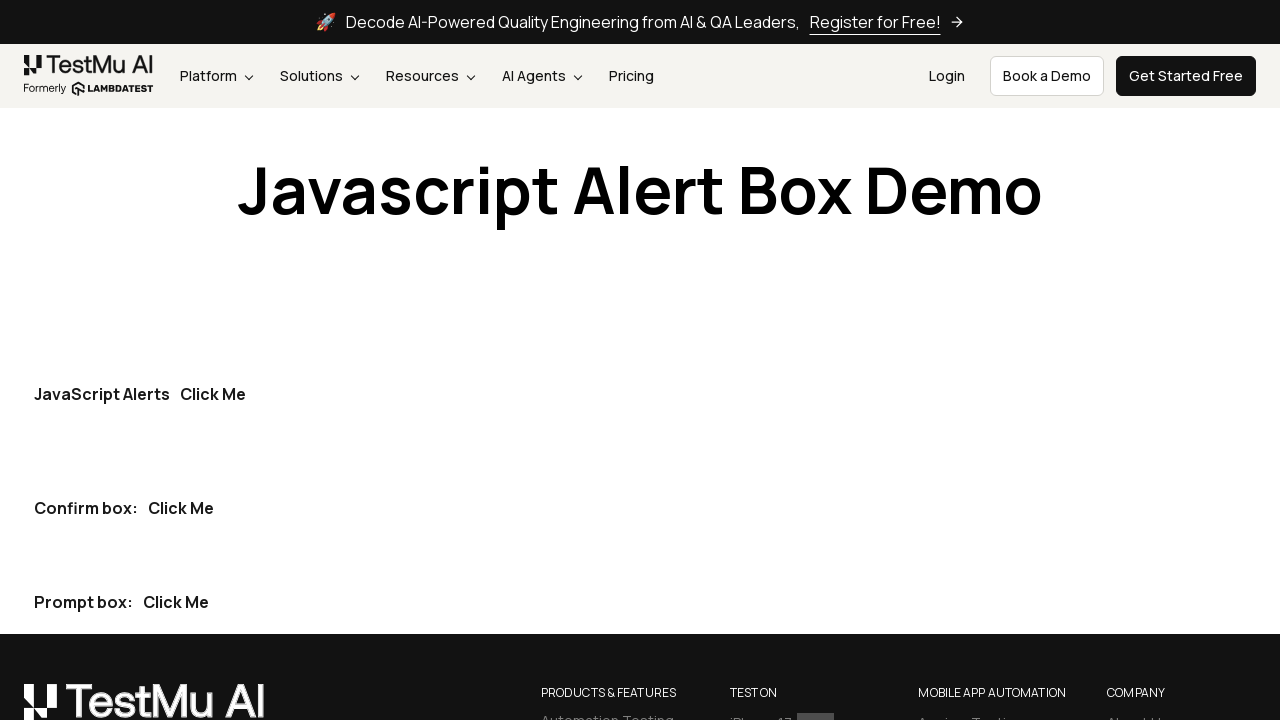

Set up dialog handler to dismiss confirm dialogs
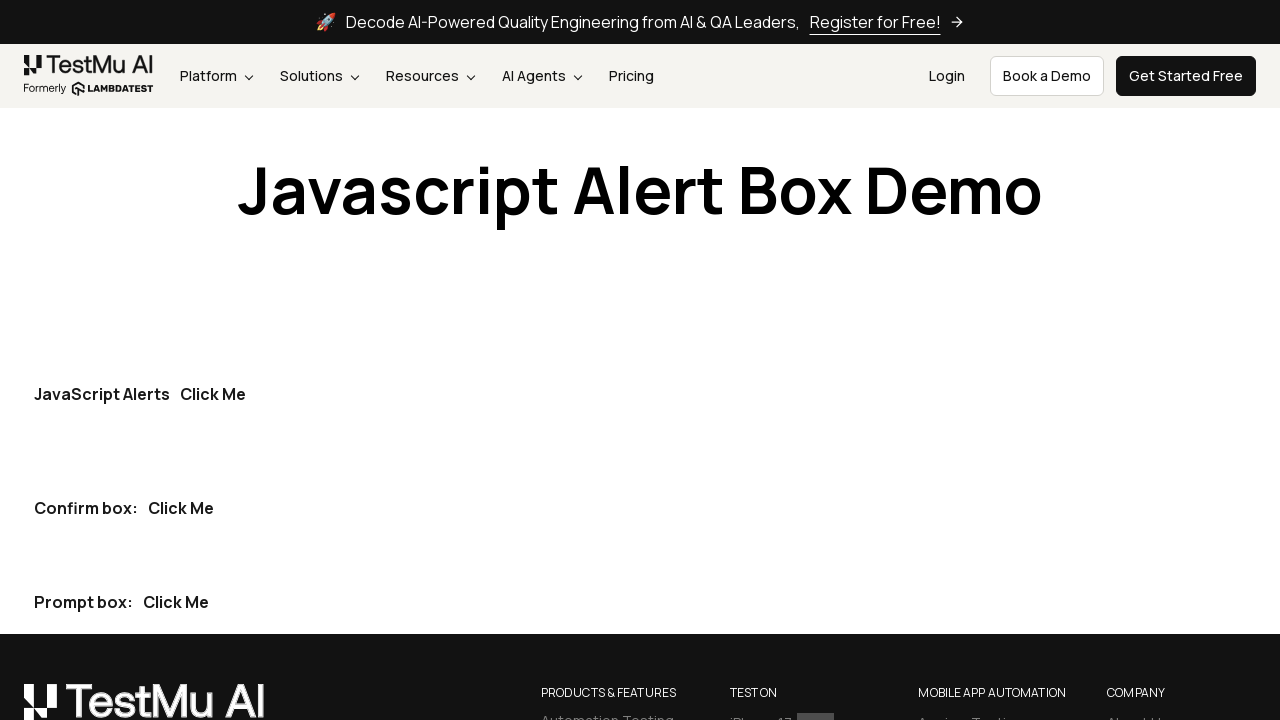

Clicked the second 'Click Me' button to trigger confirm dialog at (181, 508) on internal:role=button[name="Click Me"i] >> nth=1
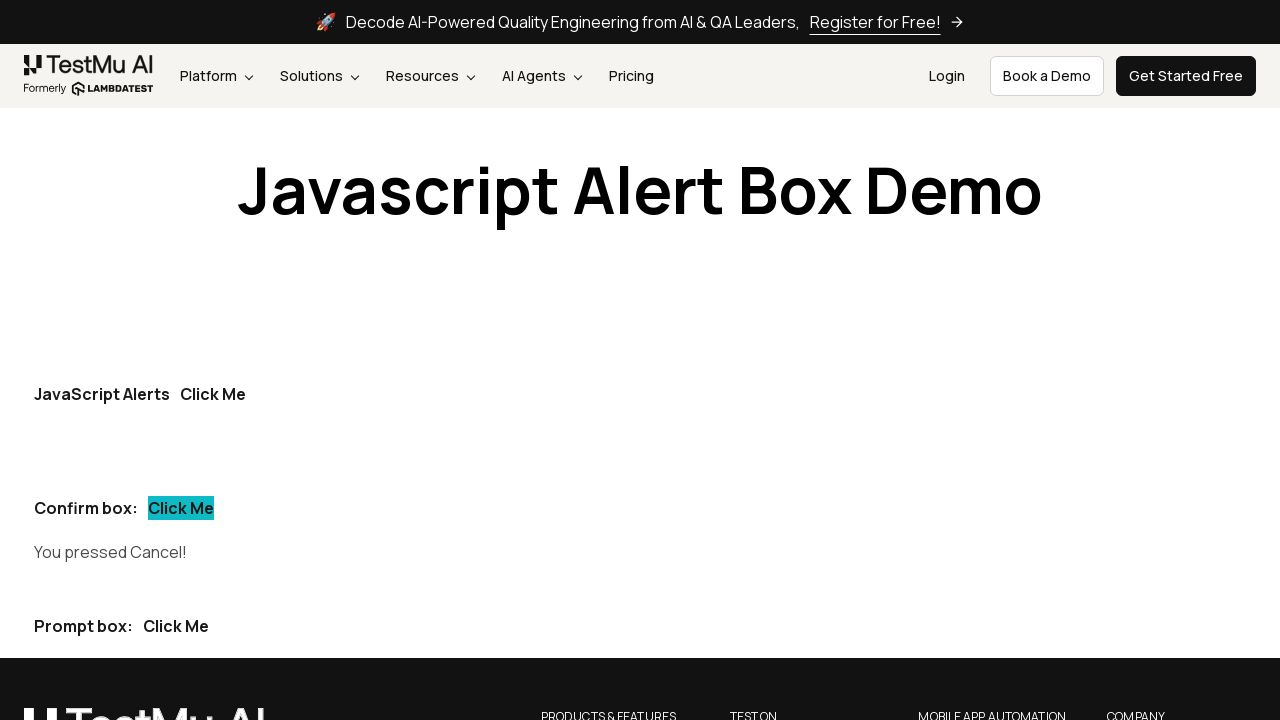

Waited 1000ms for the confirm dialog interaction to complete
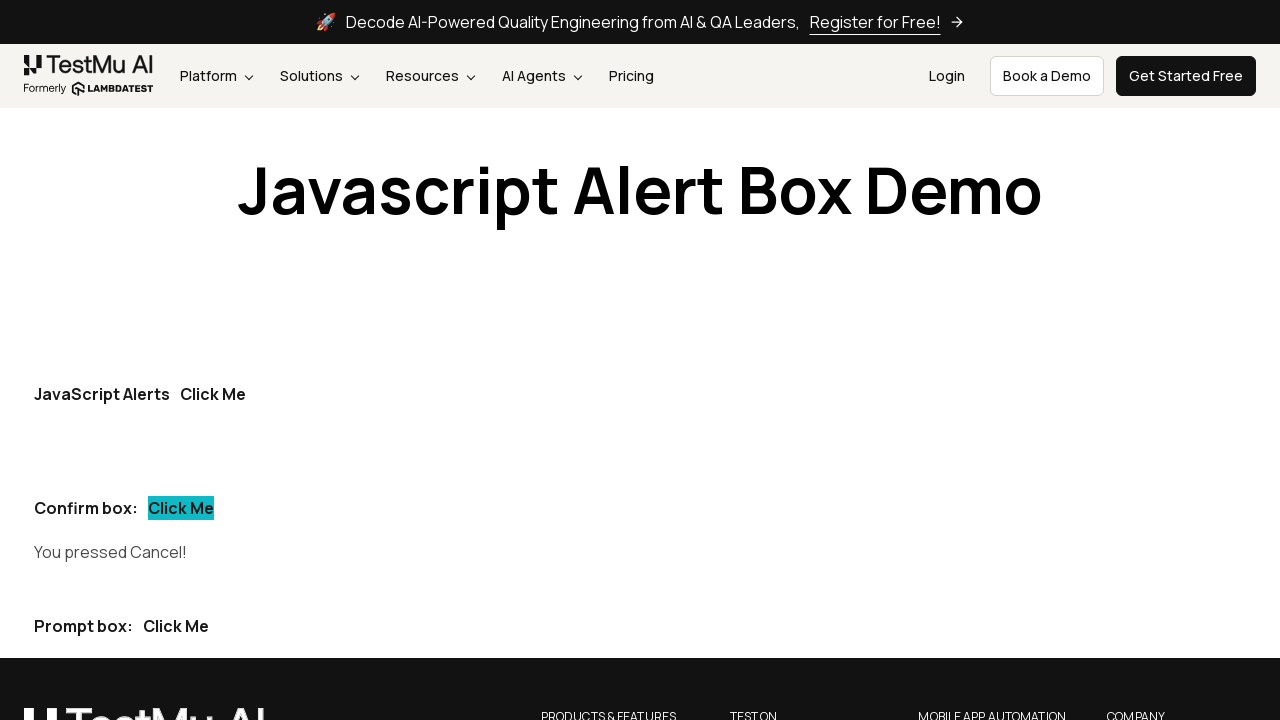

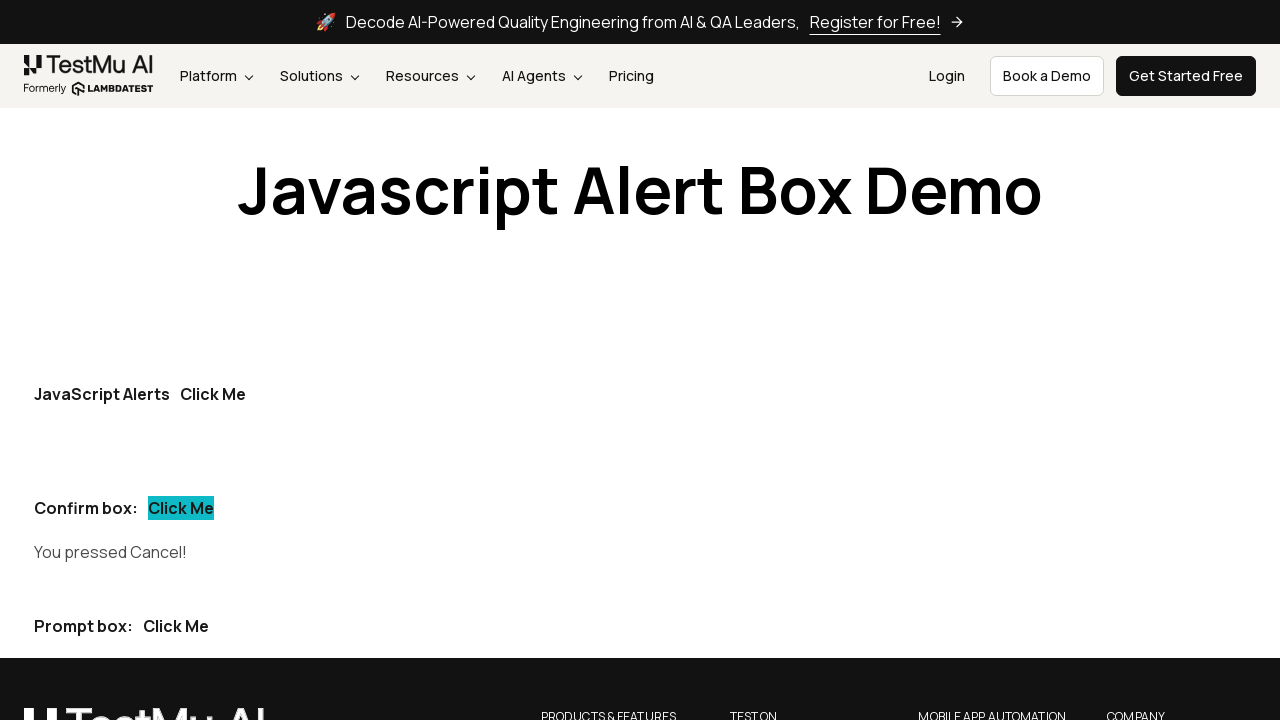